Navigates to Flipkart homepage to verify the page loads successfully

Starting URL: https://www.flipkart.com/

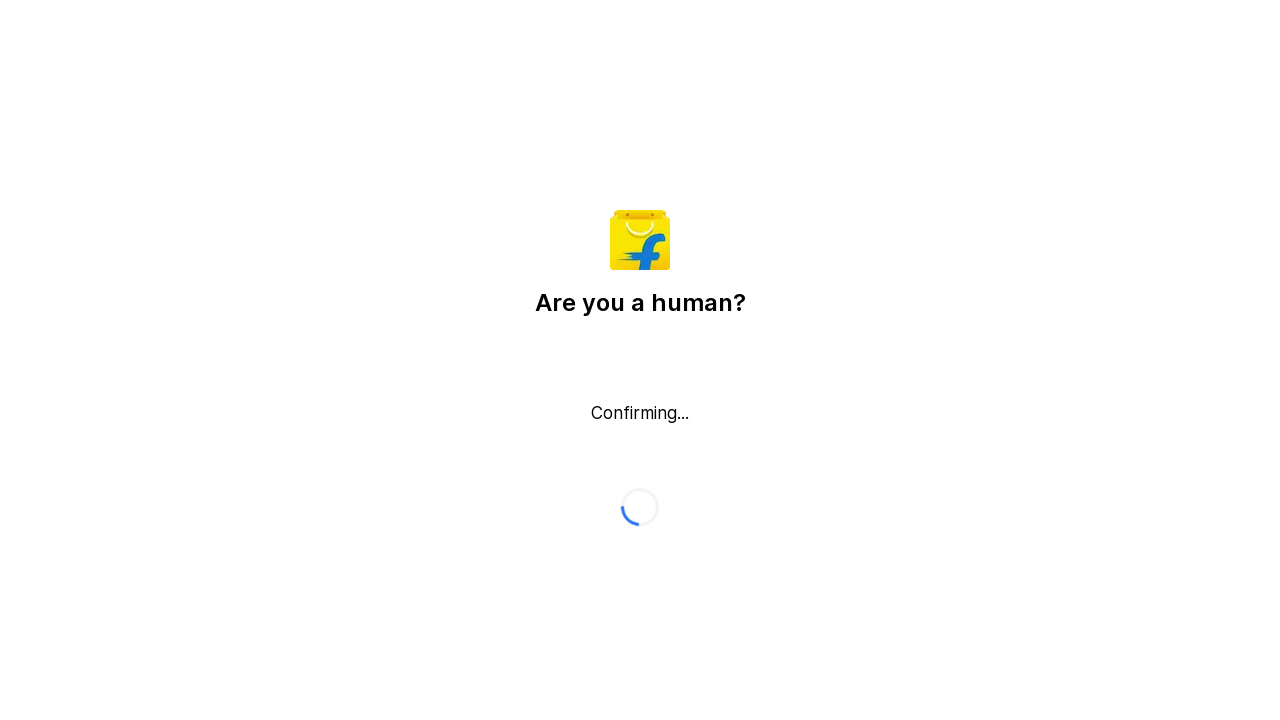

Navigated to Flipkart homepage
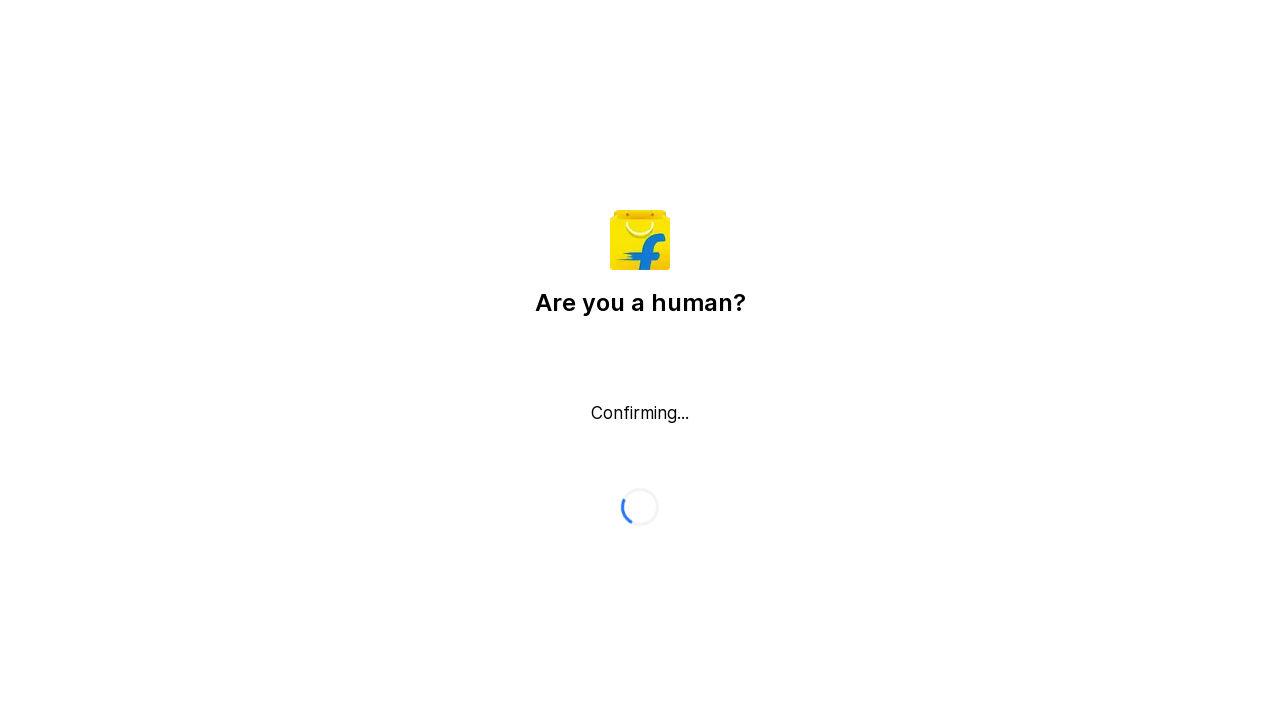

Verified Flipkart homepage loaded successfully
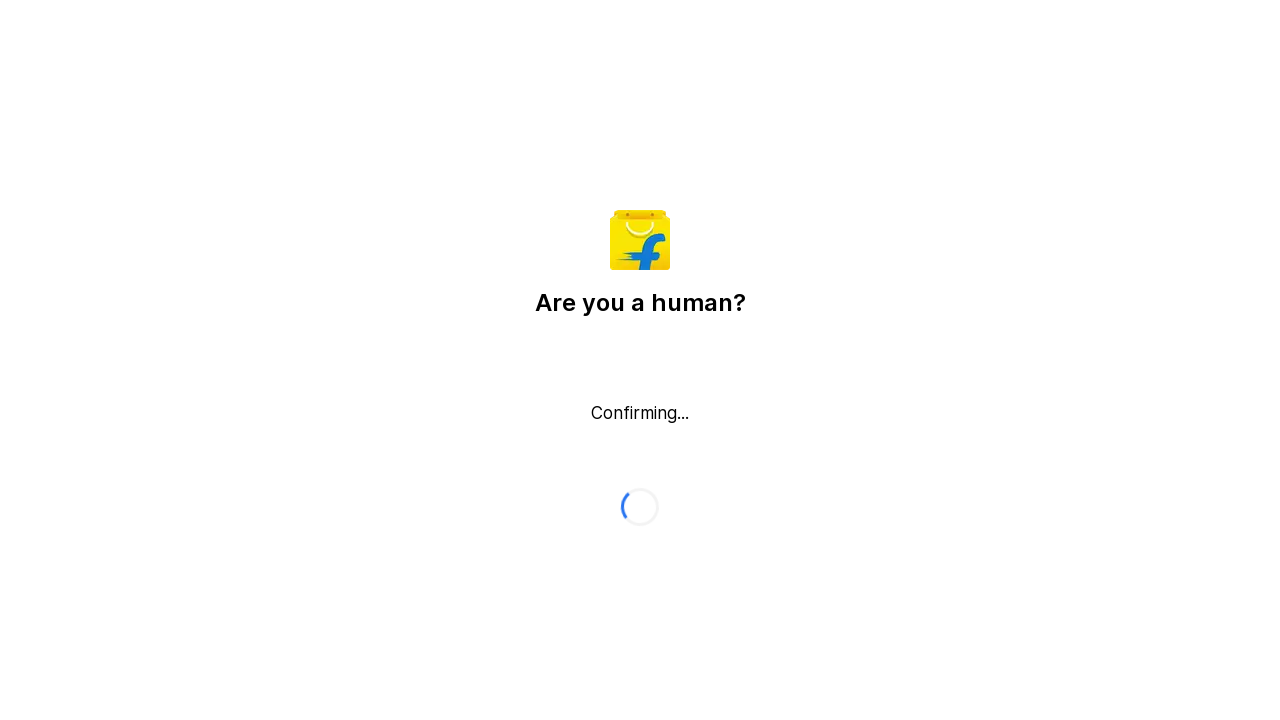

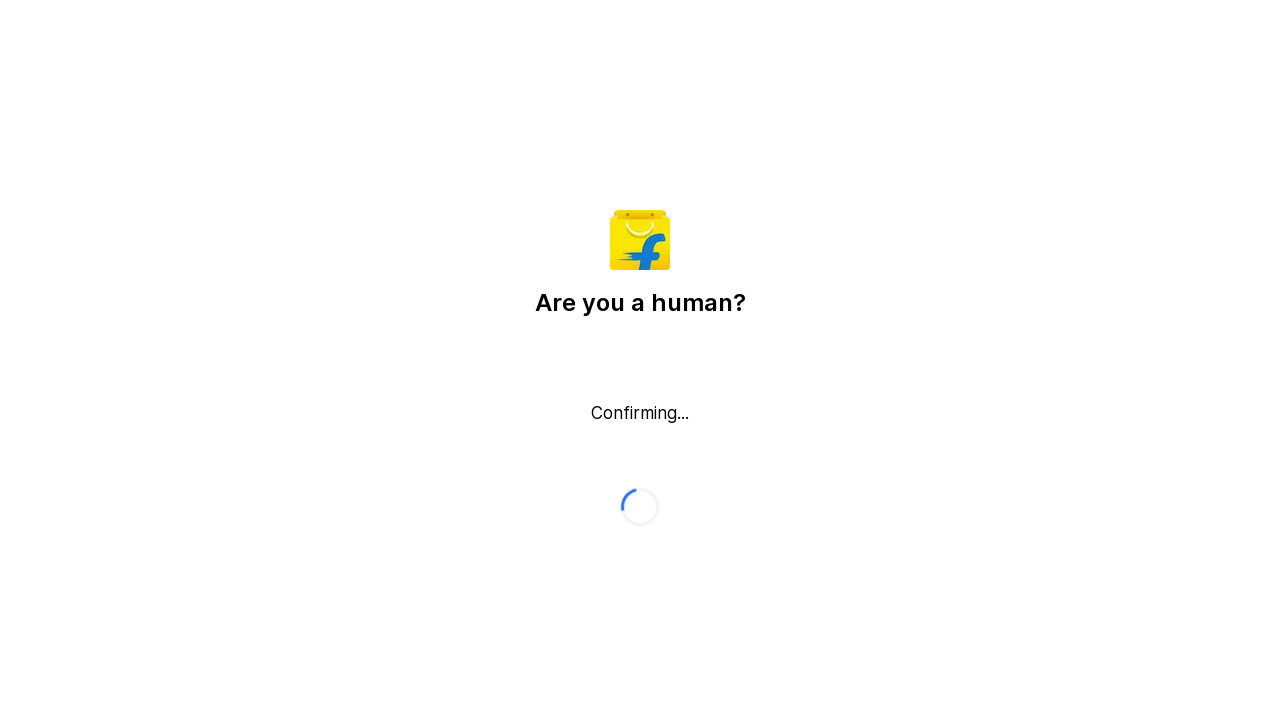